Tests different types of JavaScript alerts (simple alert, confirm dialog, and prompt dialog) by navigating to the alerts section and interacting with each alert type

Starting URL: https://demo.automationtesting.in/Register.html

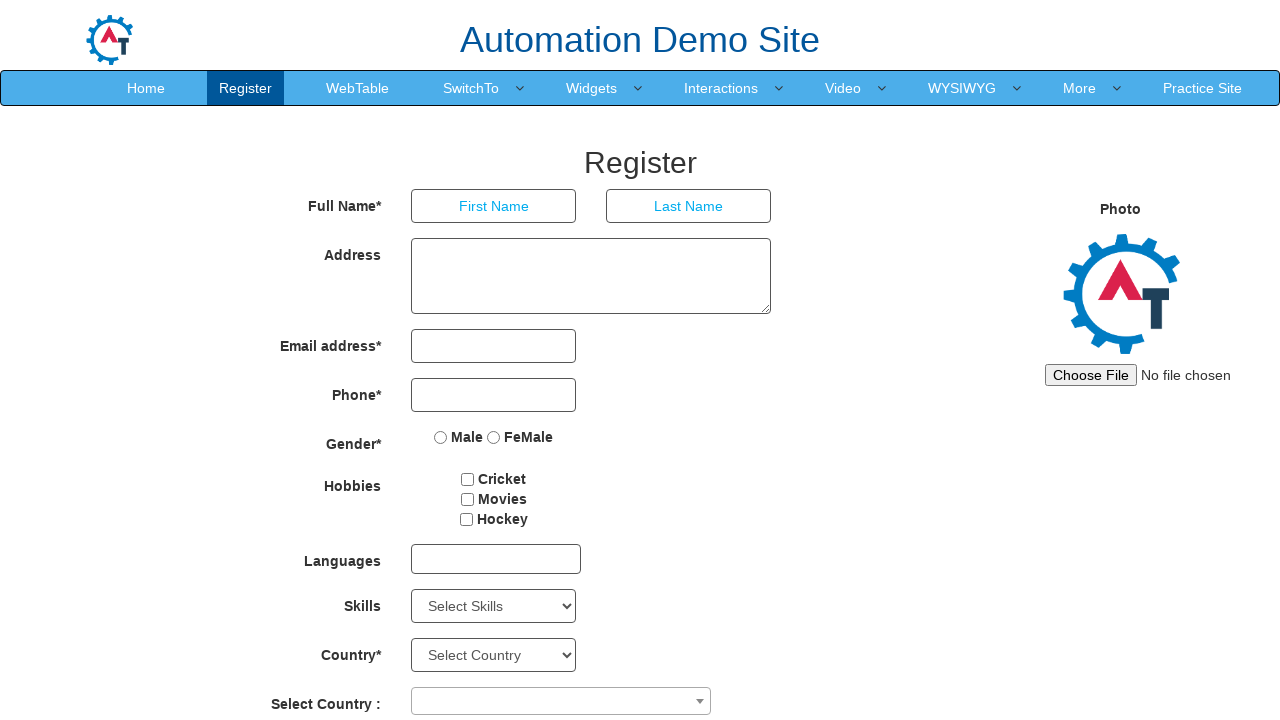

Clicked SwitchTo menu option at (471, 88) on text=SwitchTo
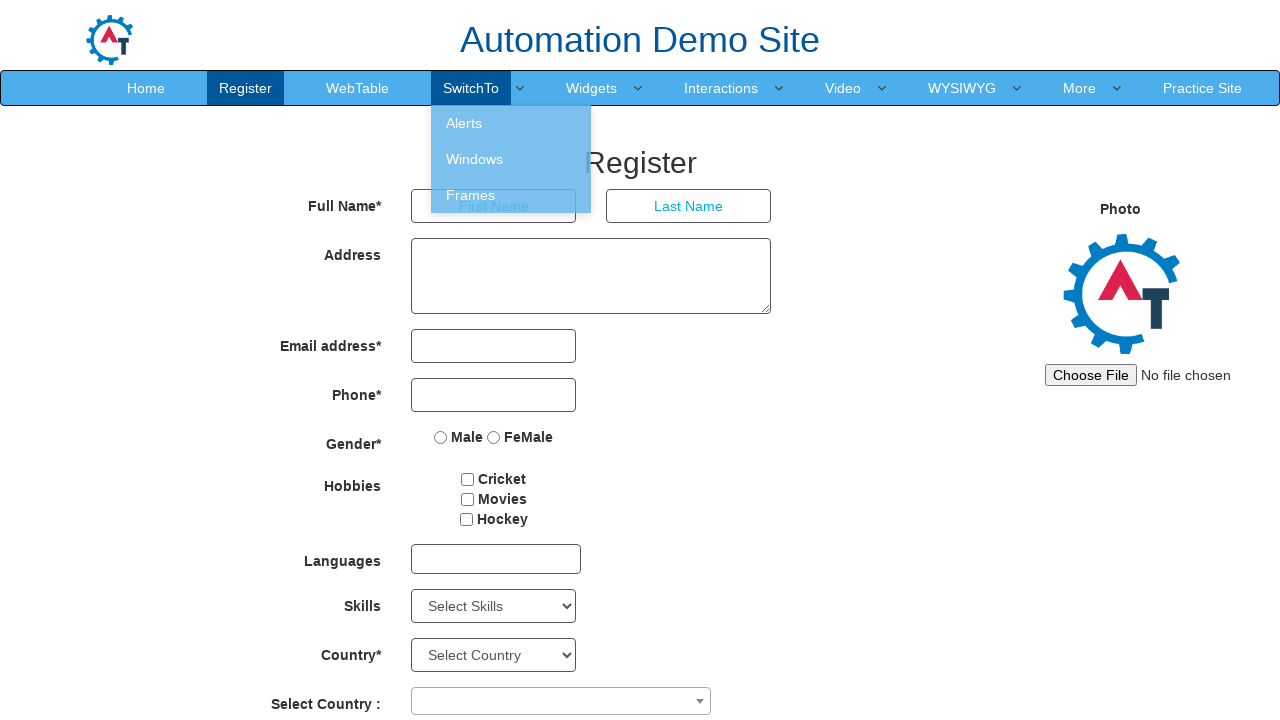

Clicked Alerts submenu option at (511, 123) on text=Alerts
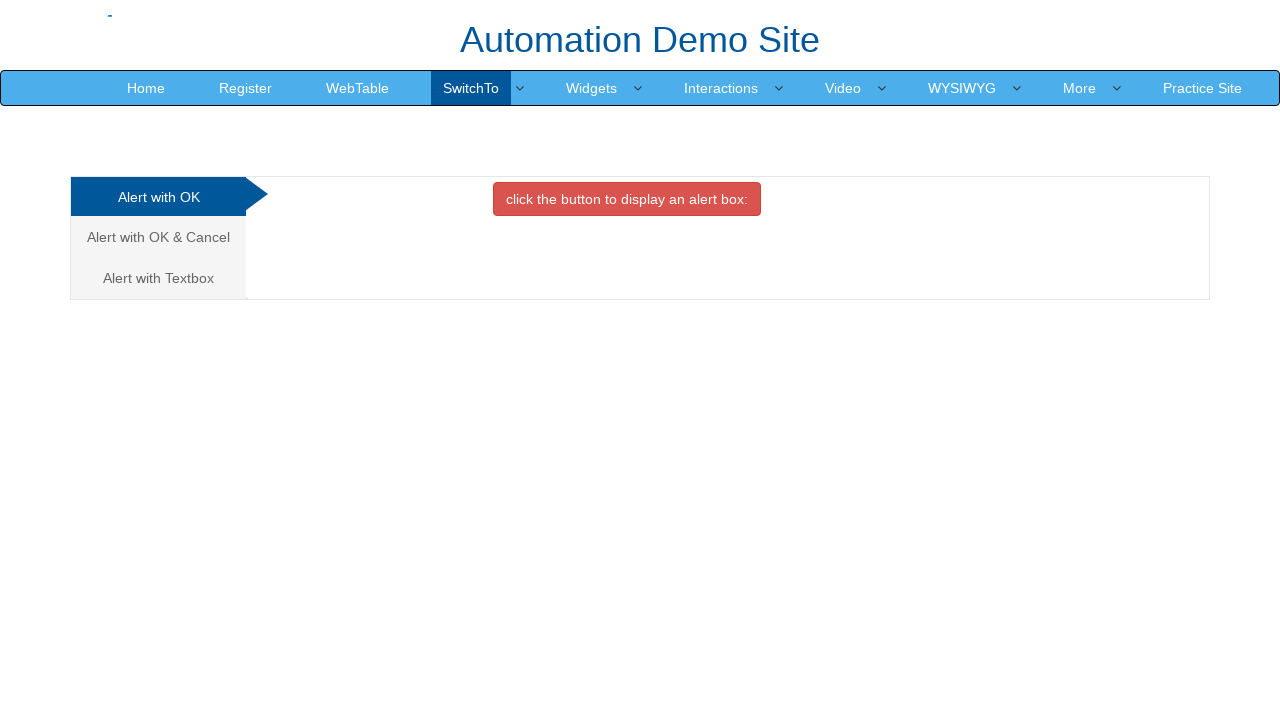

Clicked 'Alert with OK' button at (158, 197) on text=Alert with OK
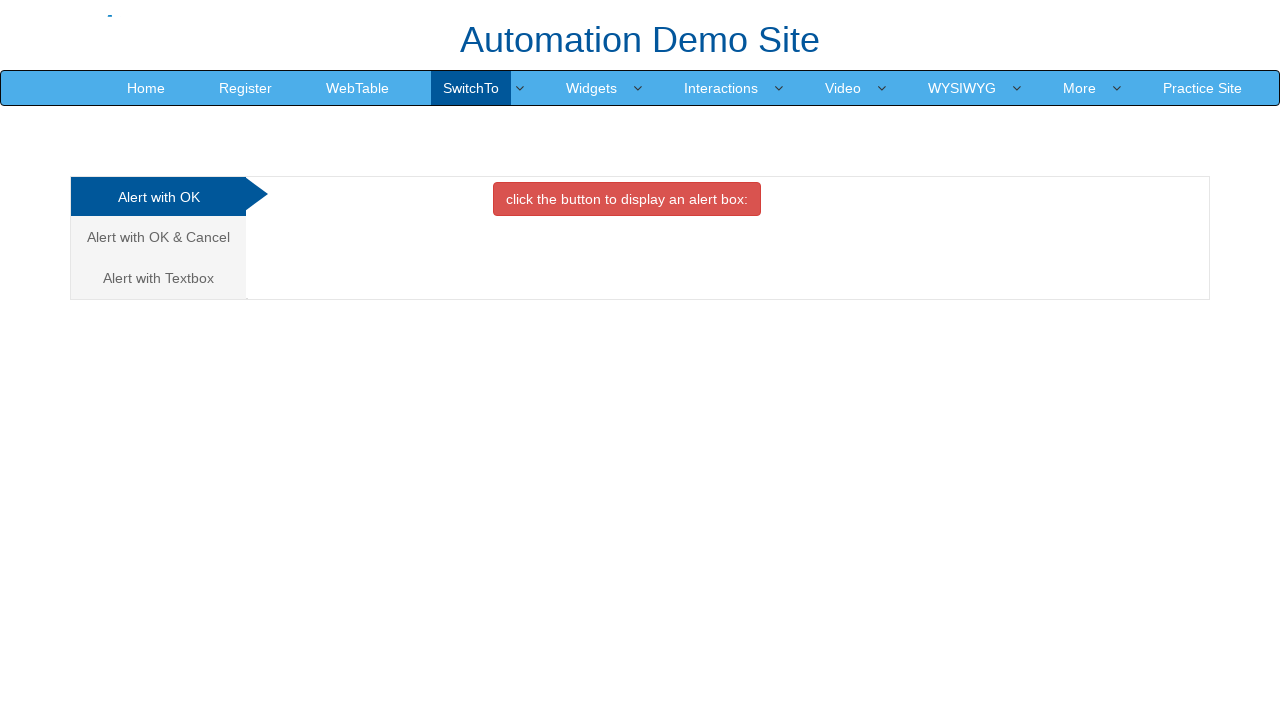

Clicked the danger button to trigger simple alert at (627, 199) on .btn.btn-danger
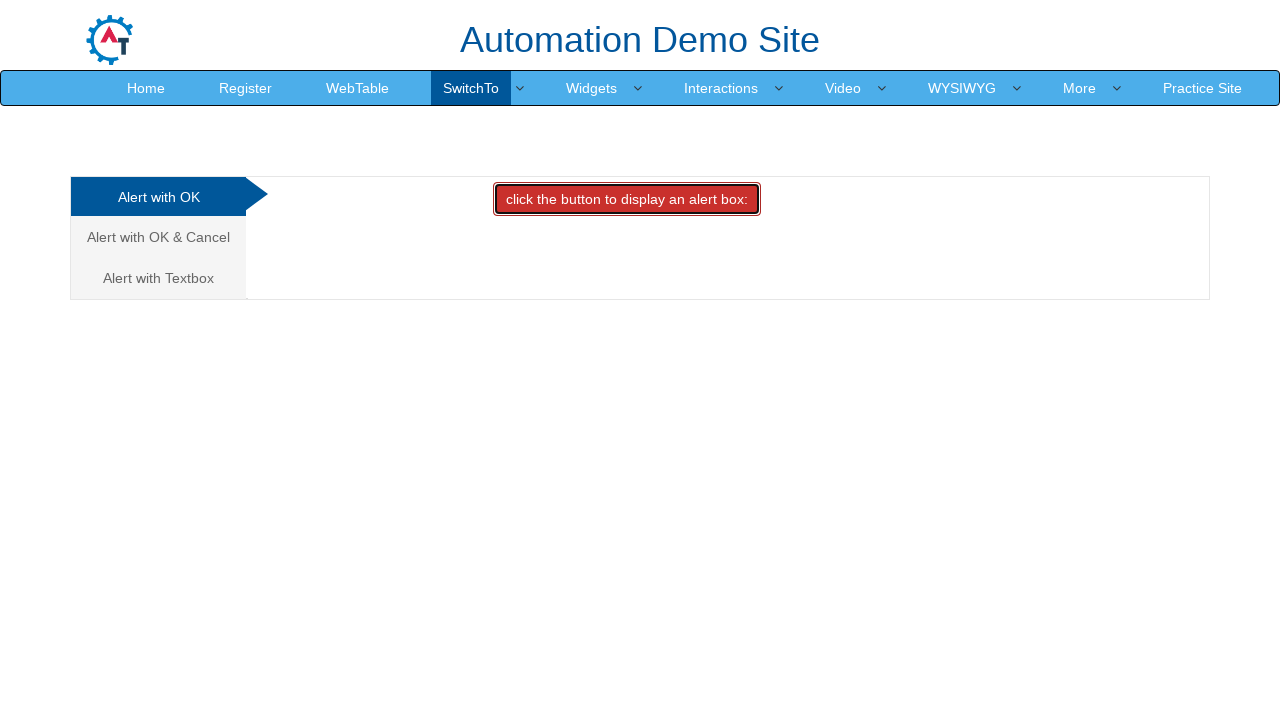

Accepted the simple alert dialog
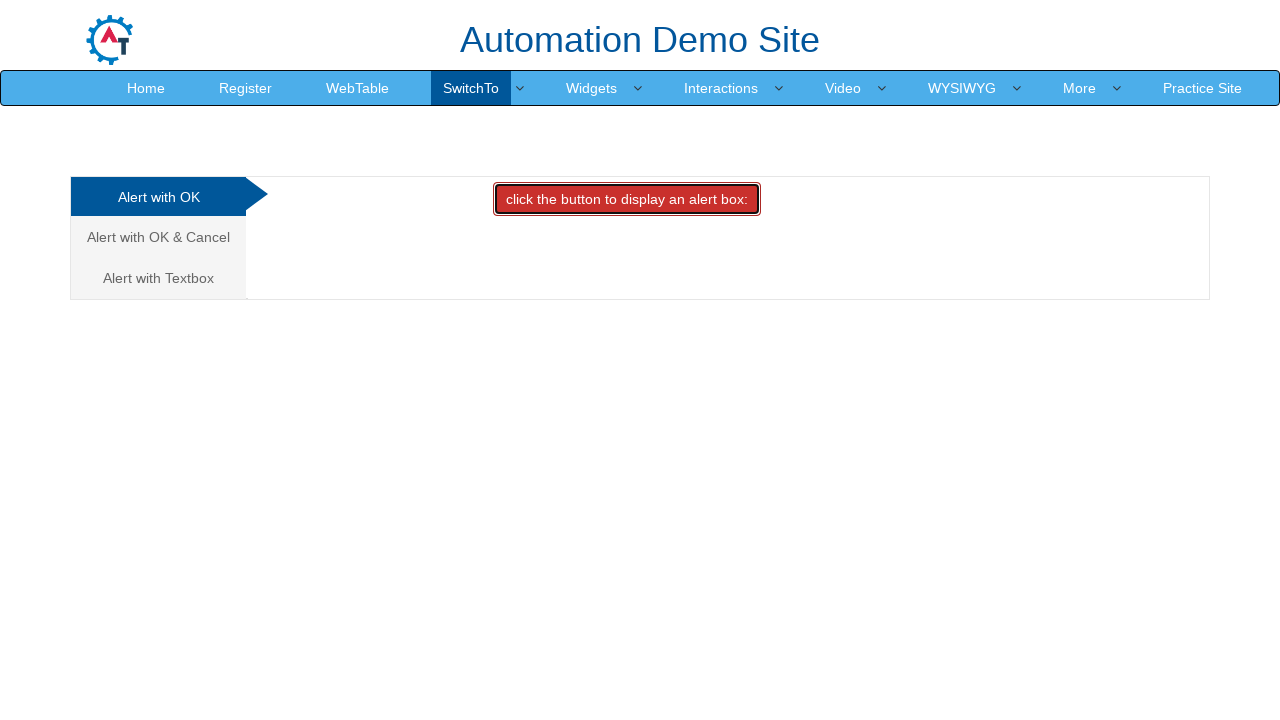

Clicked 'Alert with OK & Cancel' button at (158, 237) on text=Alert with OK & Cancel
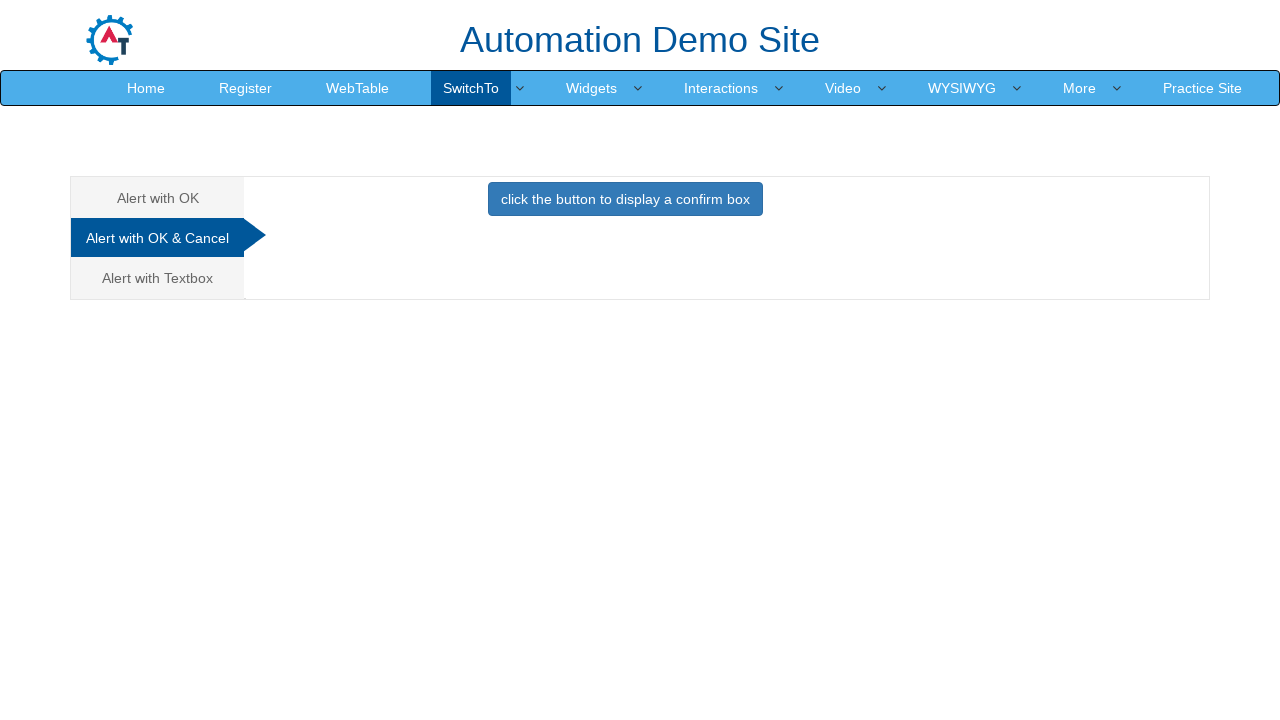

Clicked the primary button to trigger confirm dialog at (625, 199) on .btn.btn-primary
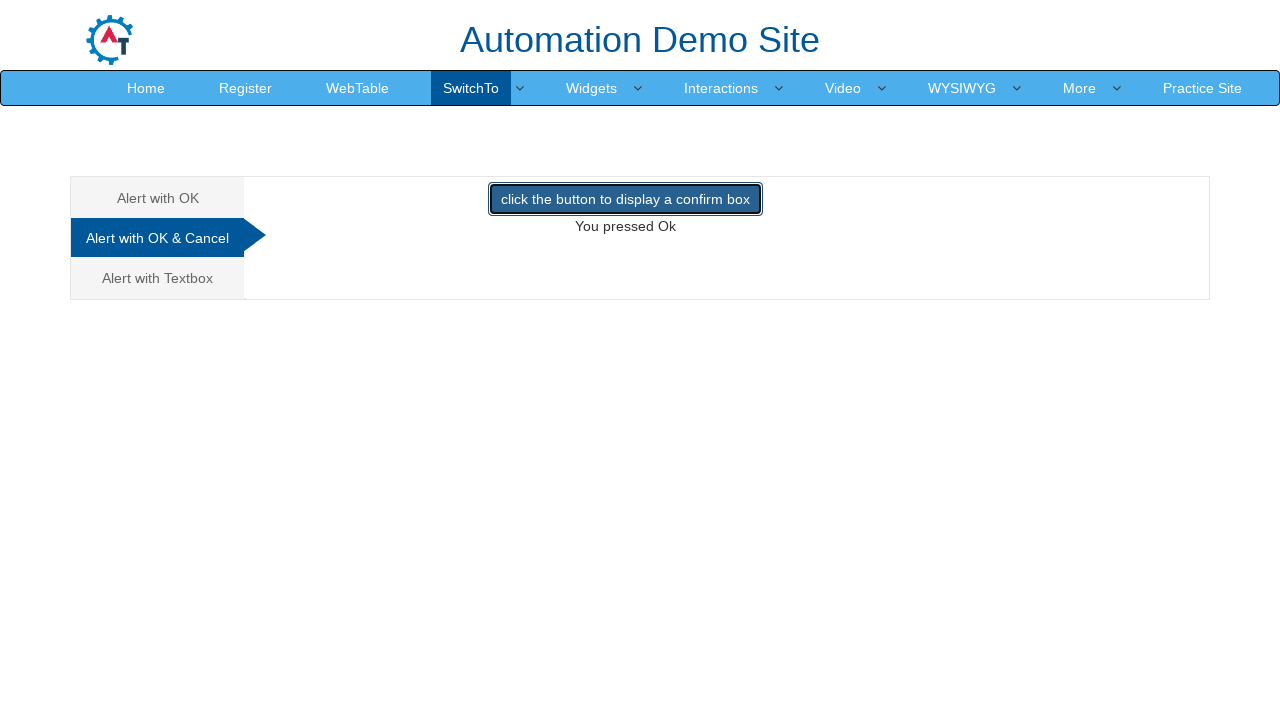

Dismissed the confirm dialog
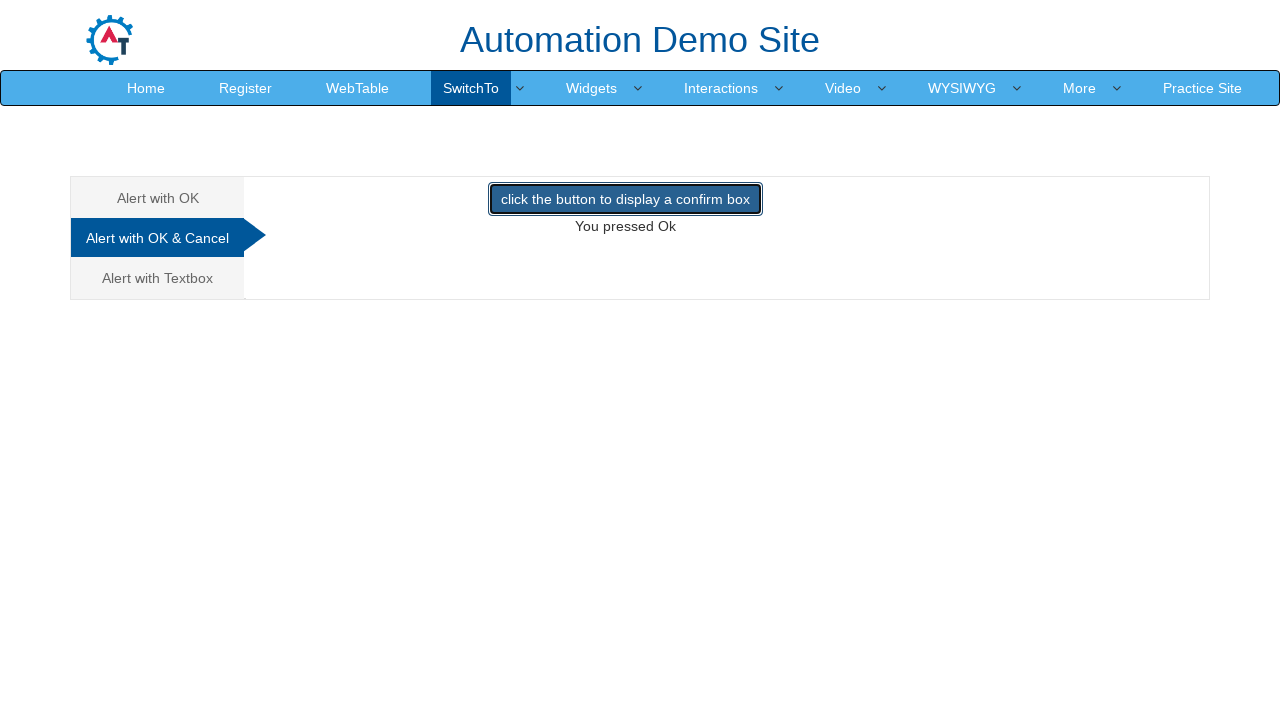

Clicked 'Alert with Textbox' button at (158, 278) on text=Alert with Textbox
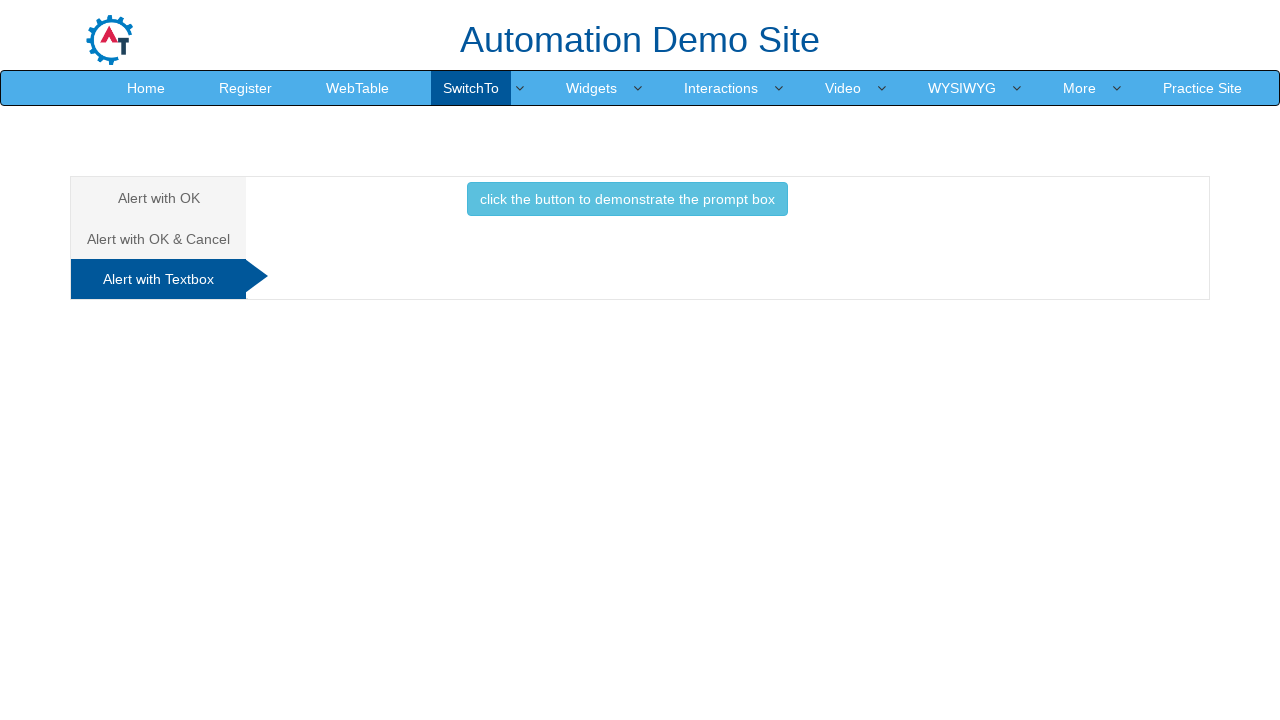

Clicked the button to trigger prompt dialog at (627, 199) on [onclick*='promptbox()']
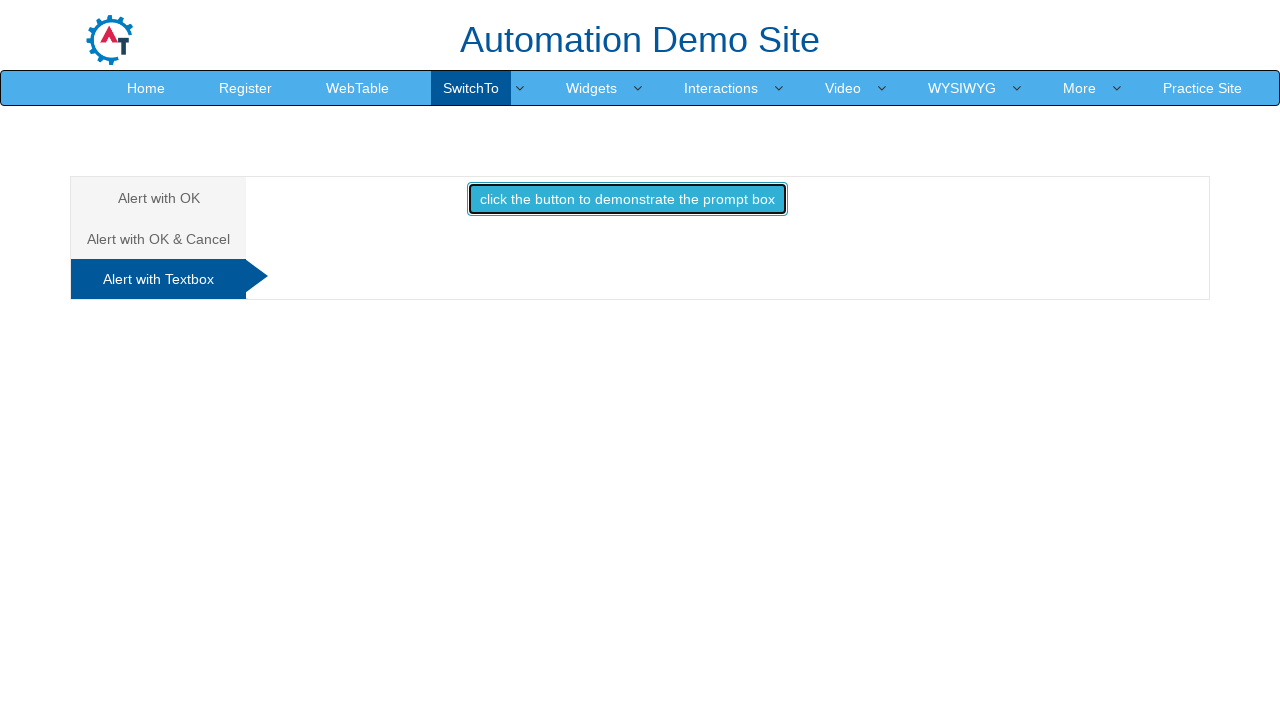

Accepted the prompt dialog with text input 'Ramasani'
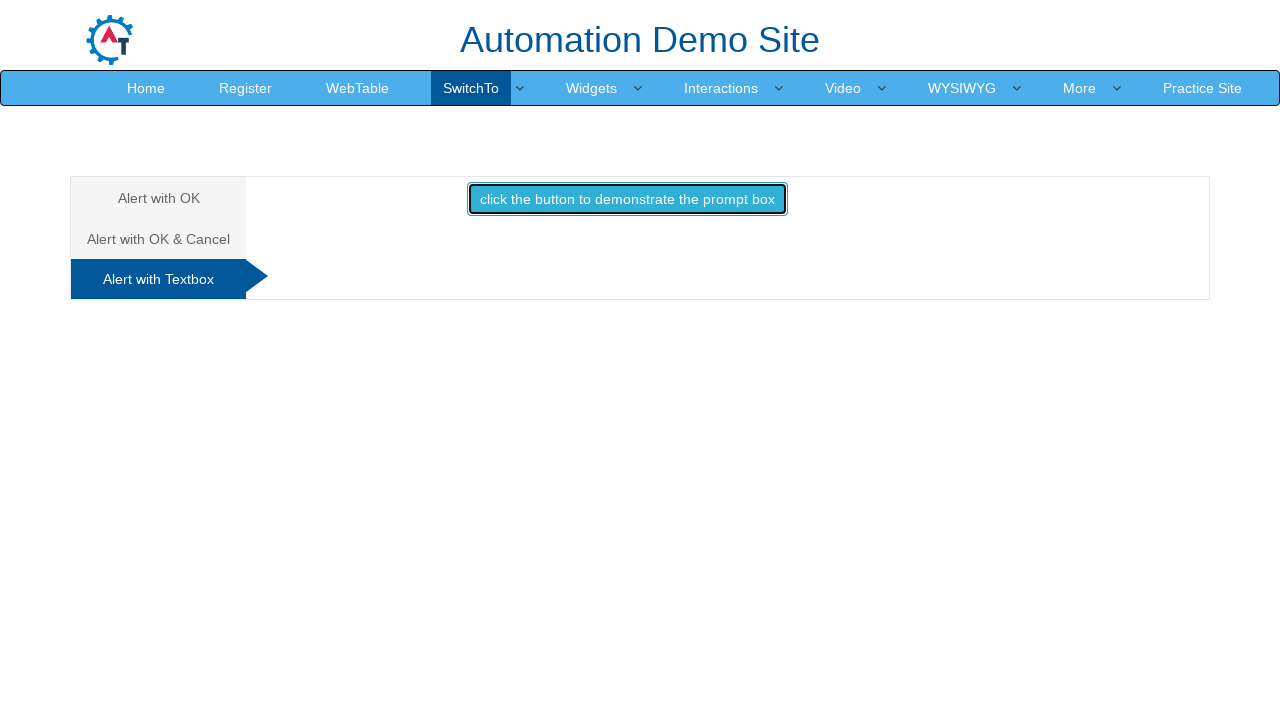

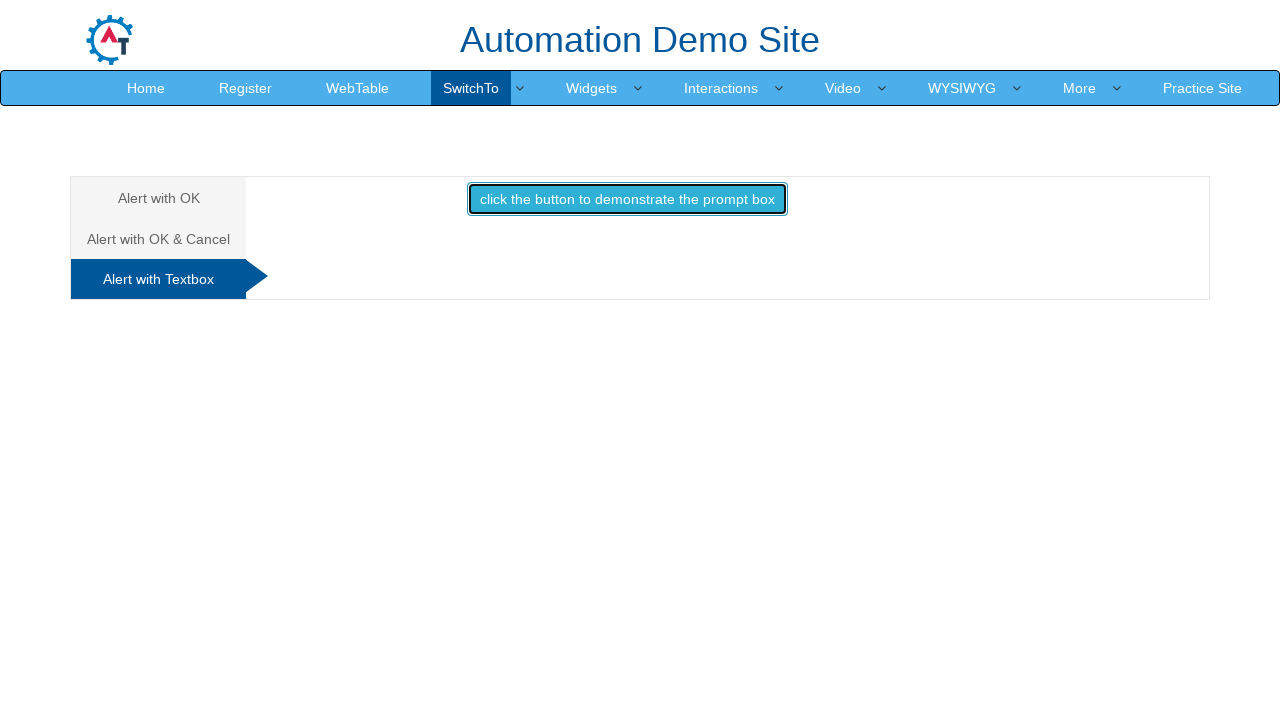